Tests dropdown selection functionality by selecting options using different methods (by index, by value, by visible text), verifying the selected option, and checking the dropdown size.

Starting URL: https://the-internet.herokuapp.com/dropdown

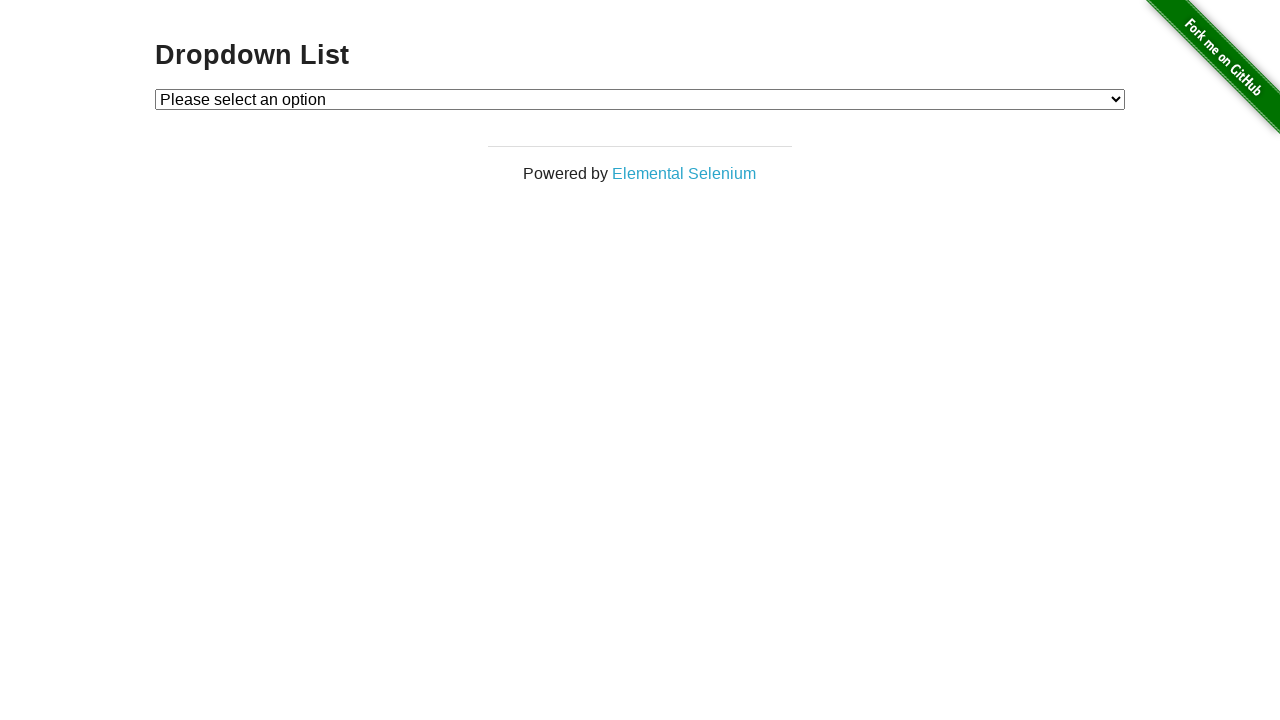

Selected Option 1 by index on #dropdown
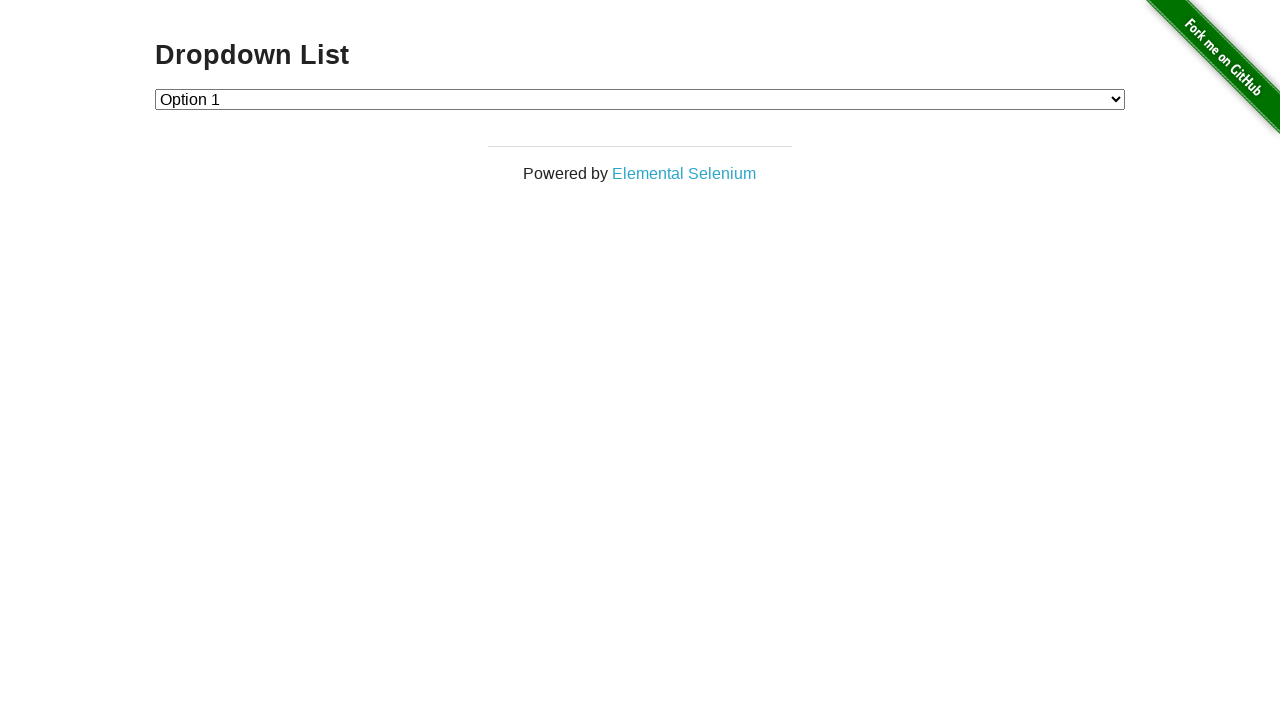

Selected Option 2 by value on #dropdown
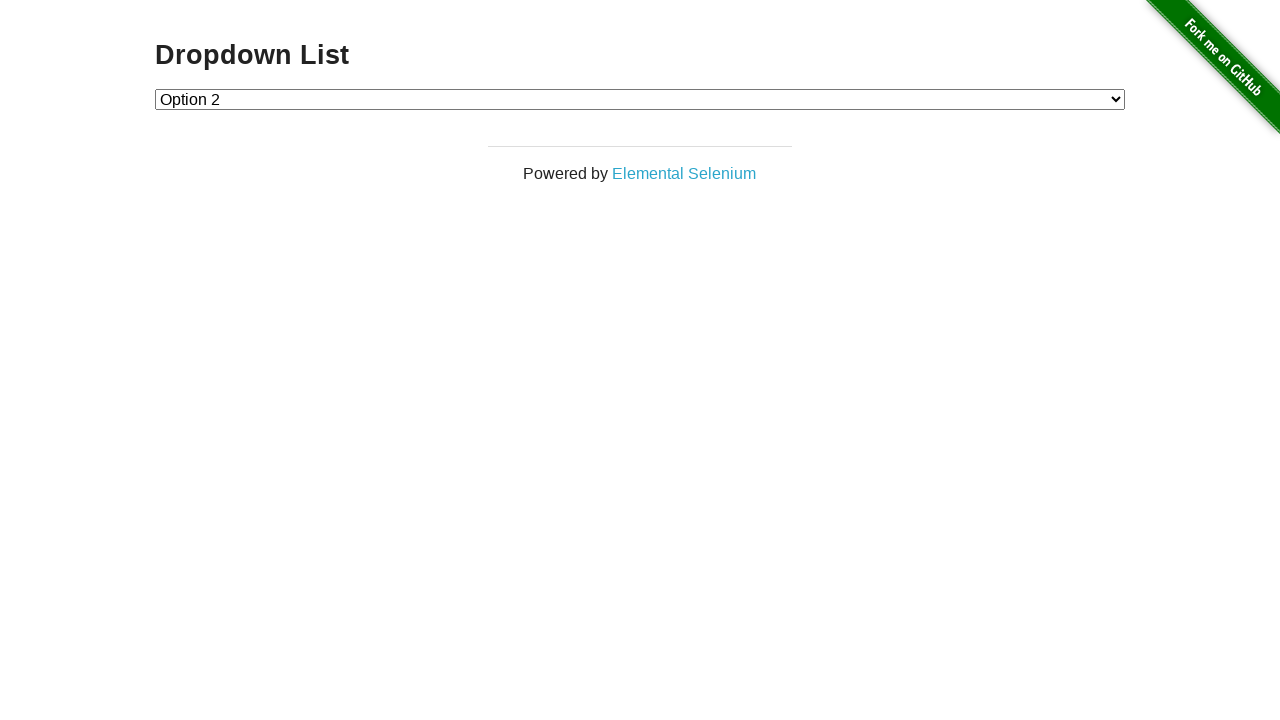

Selected Option 1 by visible text on #dropdown
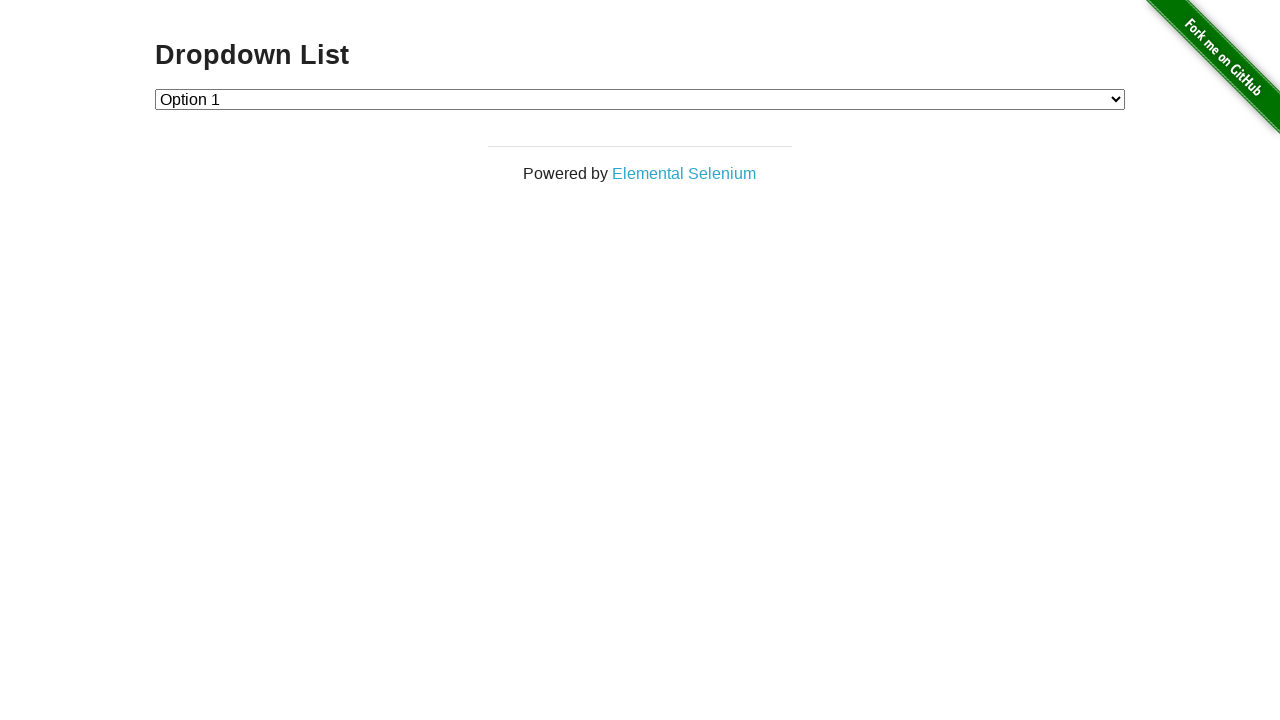

Located dropdown element
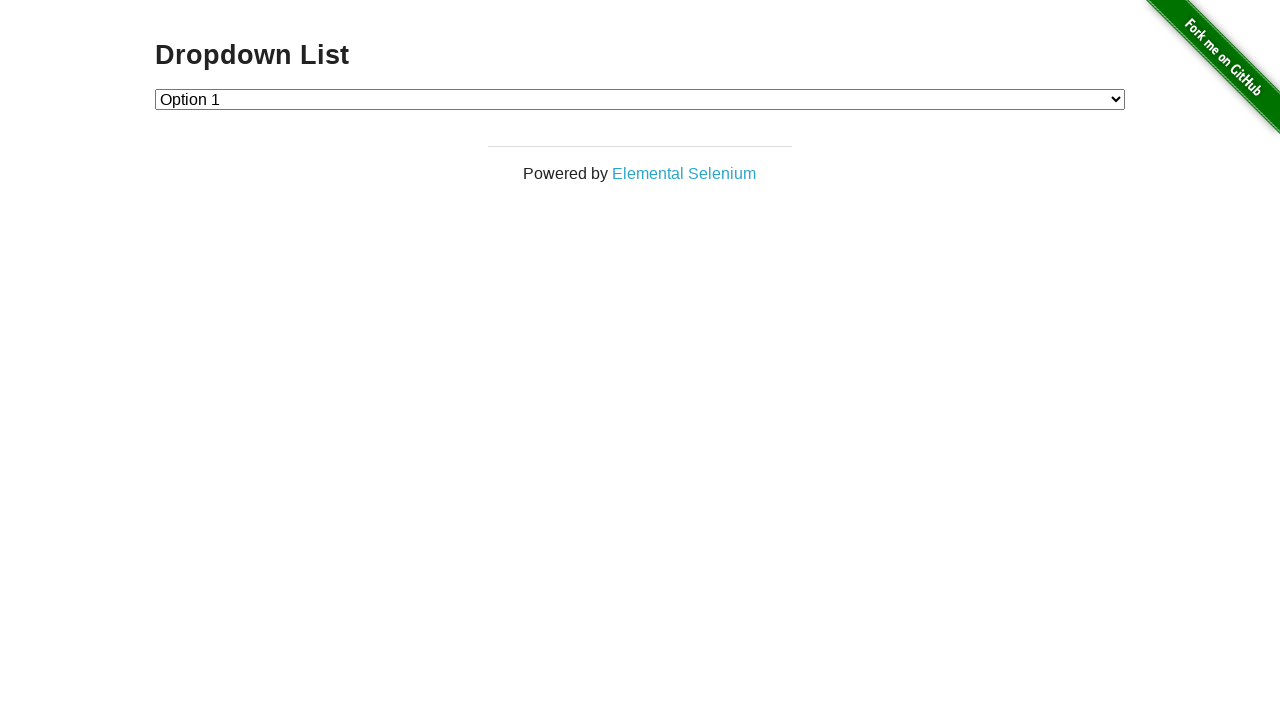

Retrieved all options from dropdown
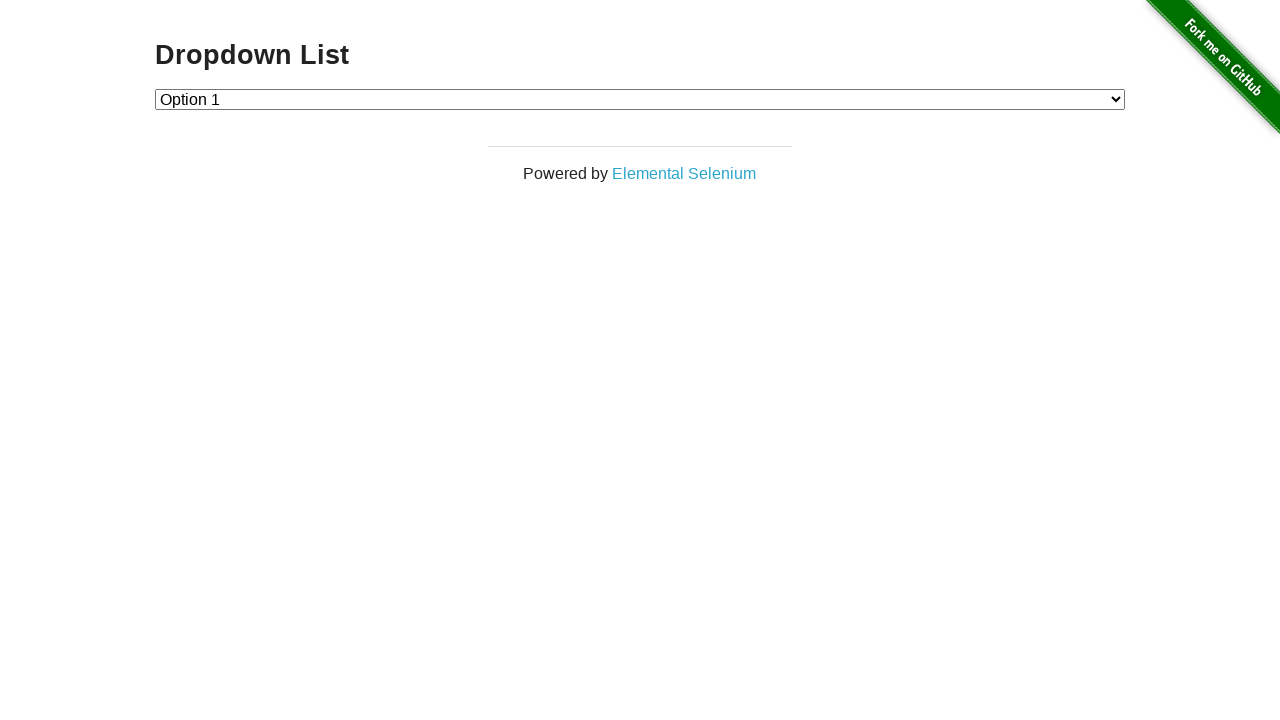

Verified Option 2 exists in dropdown
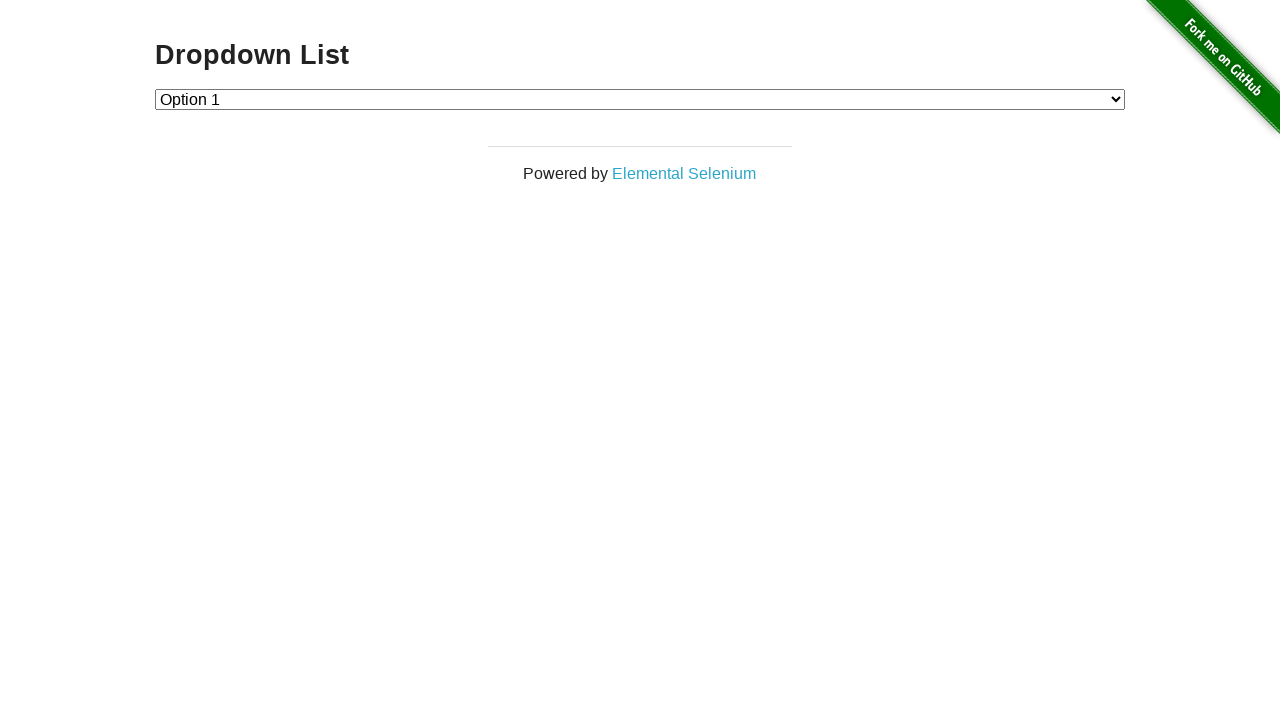

Verified dropdown has 3 options including placeholder
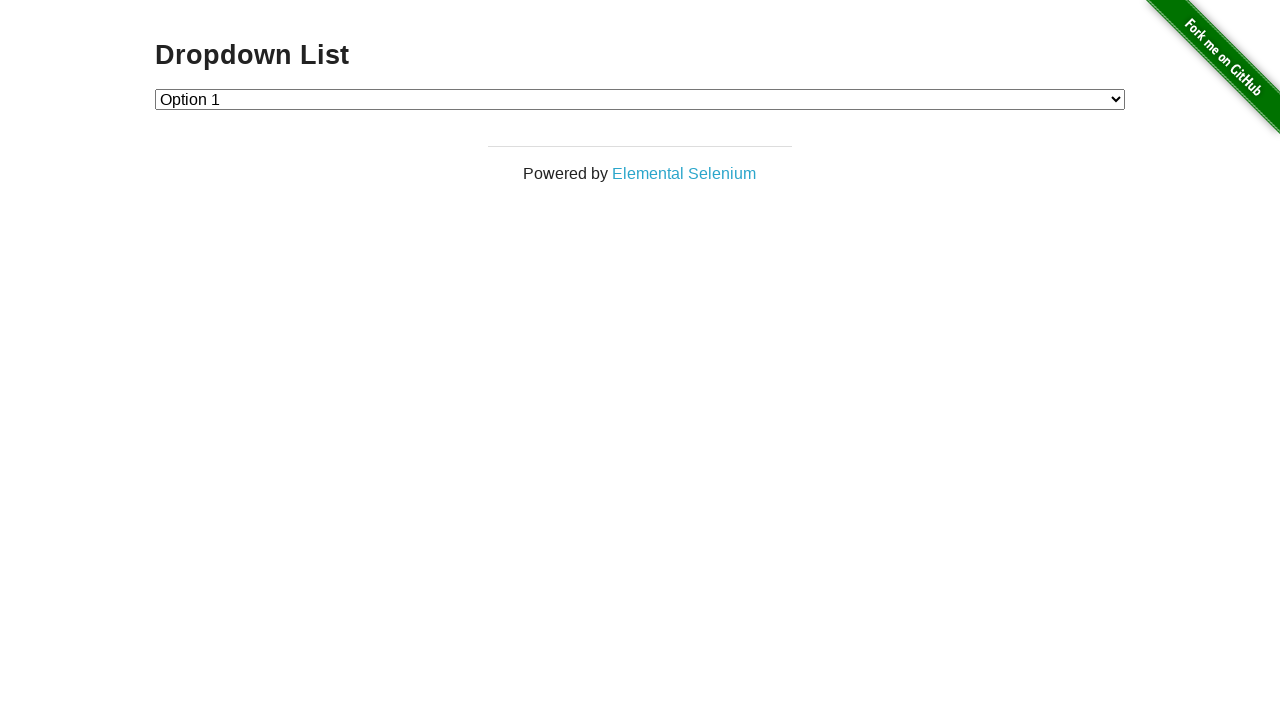

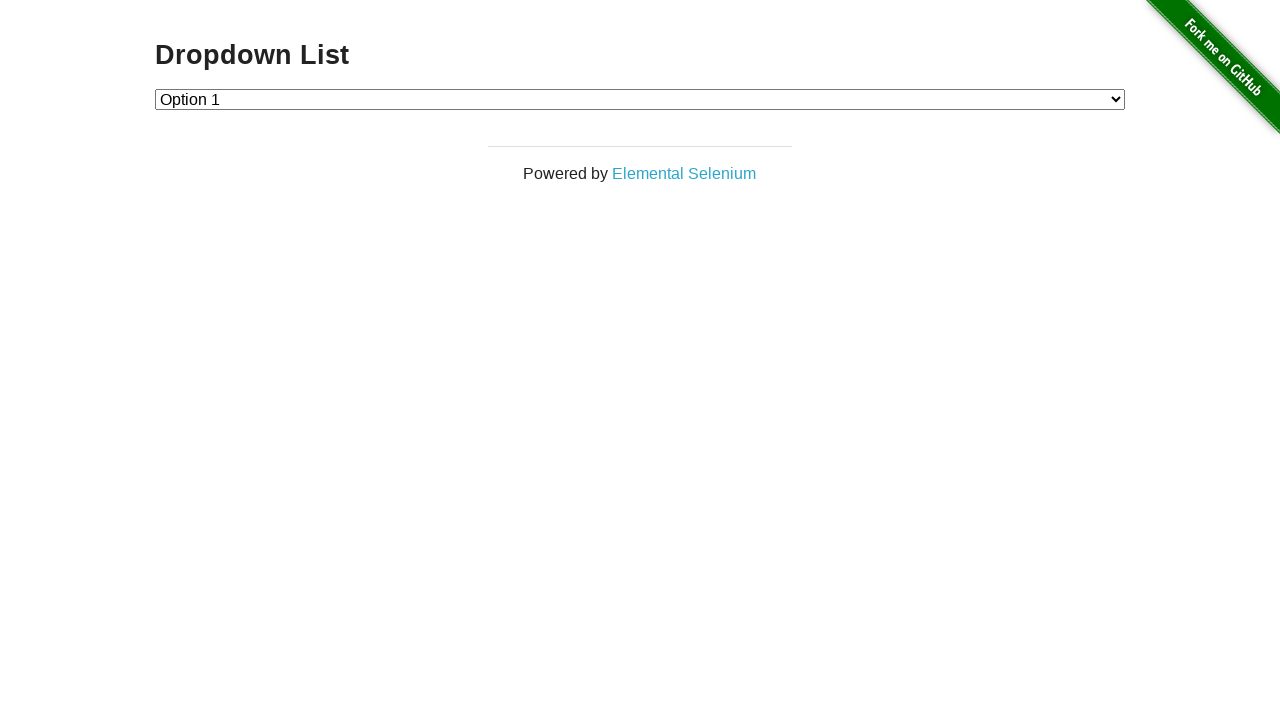